Tests that the complete all checkbox updates state when individual items are completed or cleared

Starting URL: https://demo.playwright.dev/todomvc

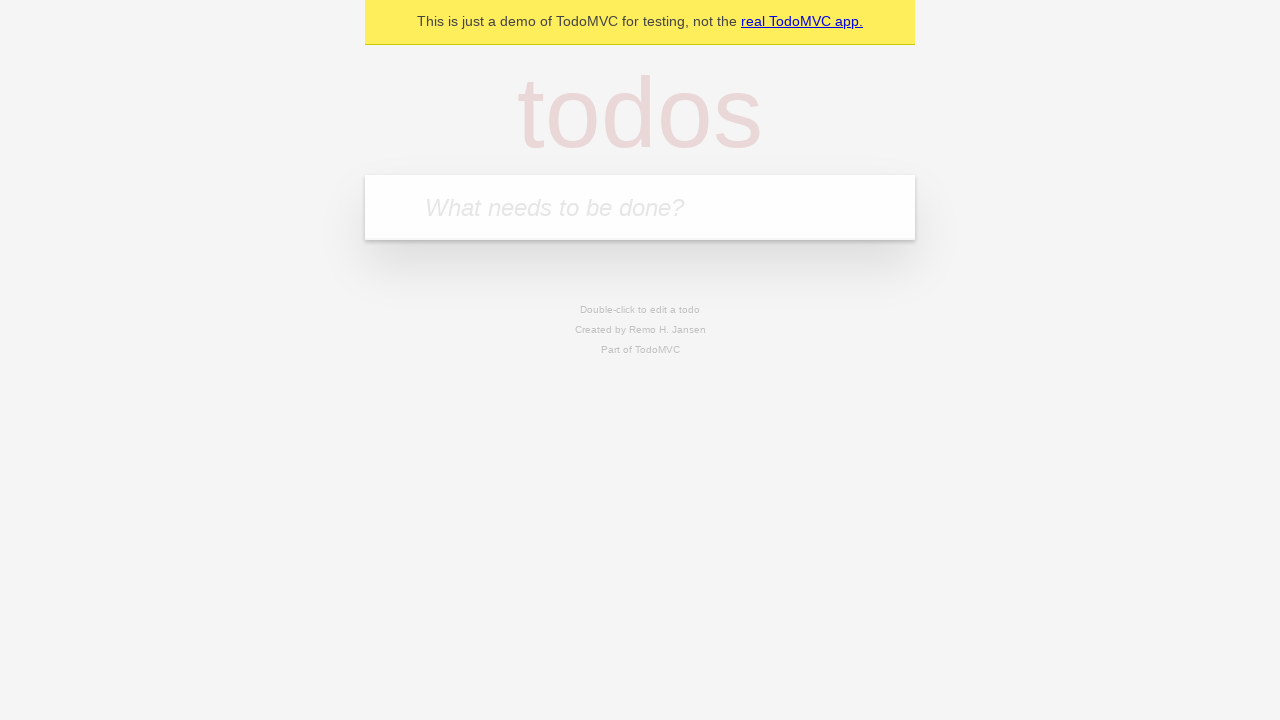

Filled todo input with 'buy some cheese' on internal:attr=[placeholder="What needs to be done?"i]
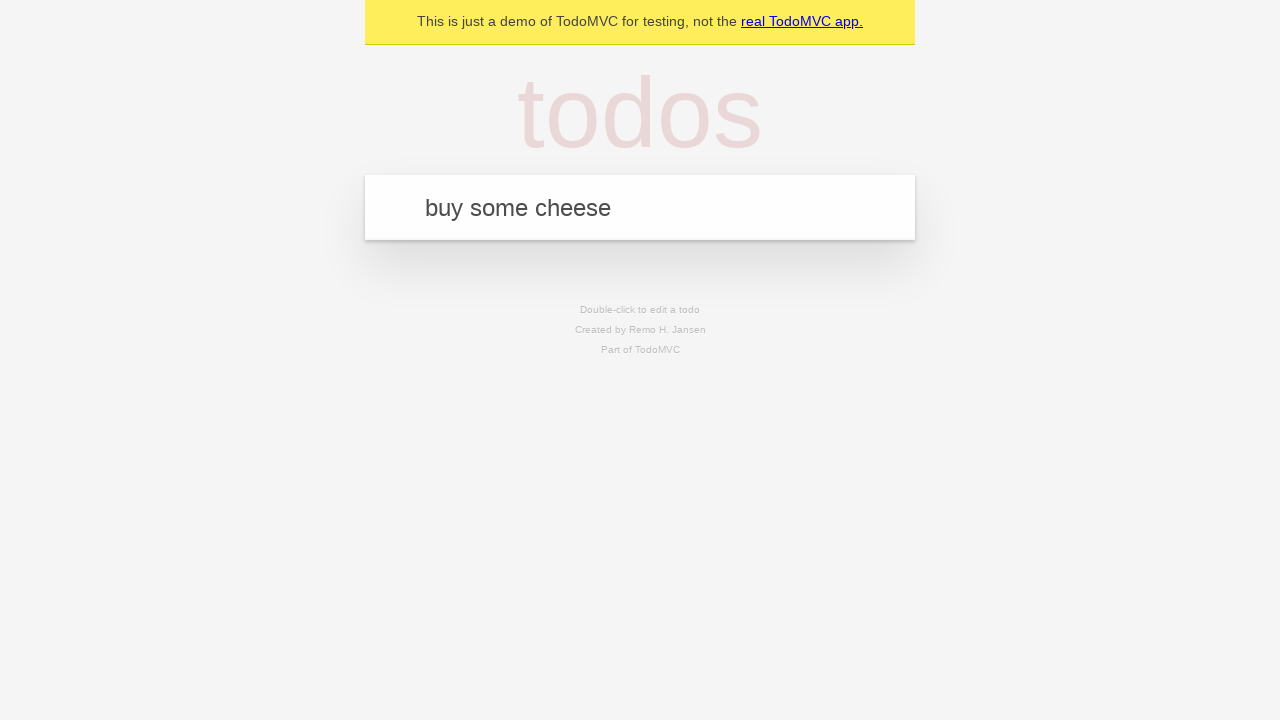

Pressed Enter to create first todo on internal:attr=[placeholder="What needs to be done?"i]
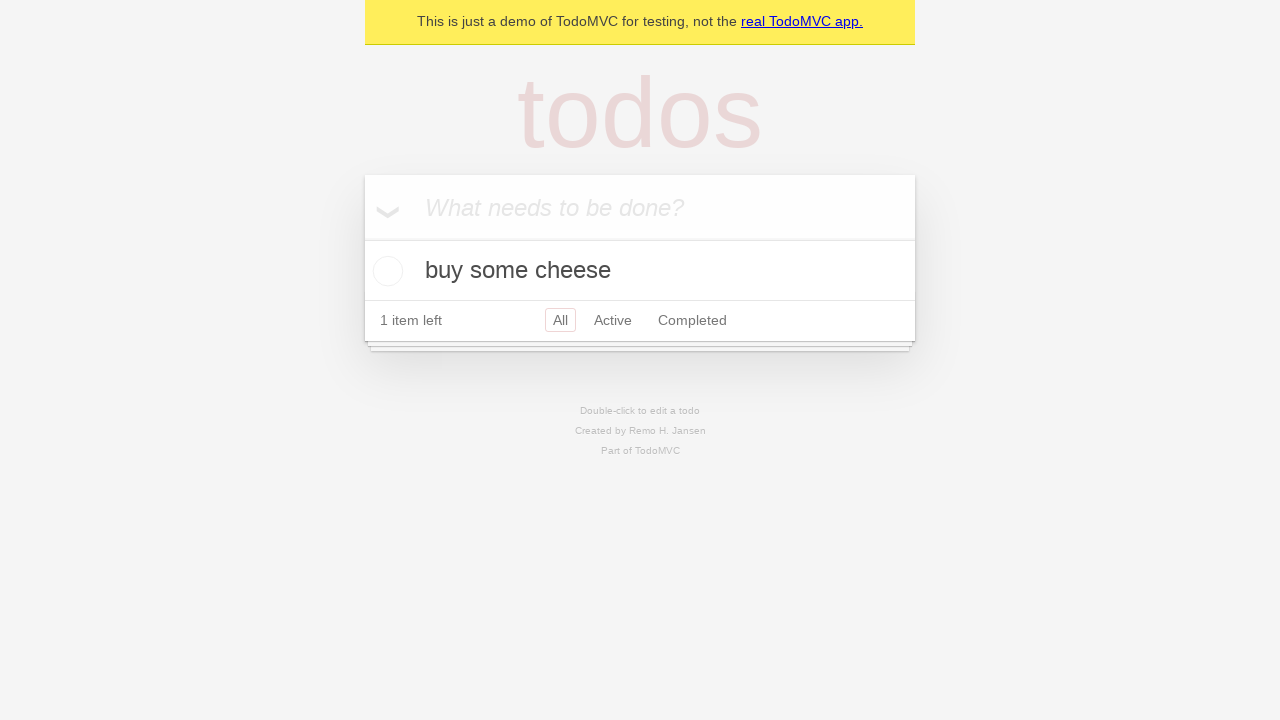

Filled todo input with 'feed the cat' on internal:attr=[placeholder="What needs to be done?"i]
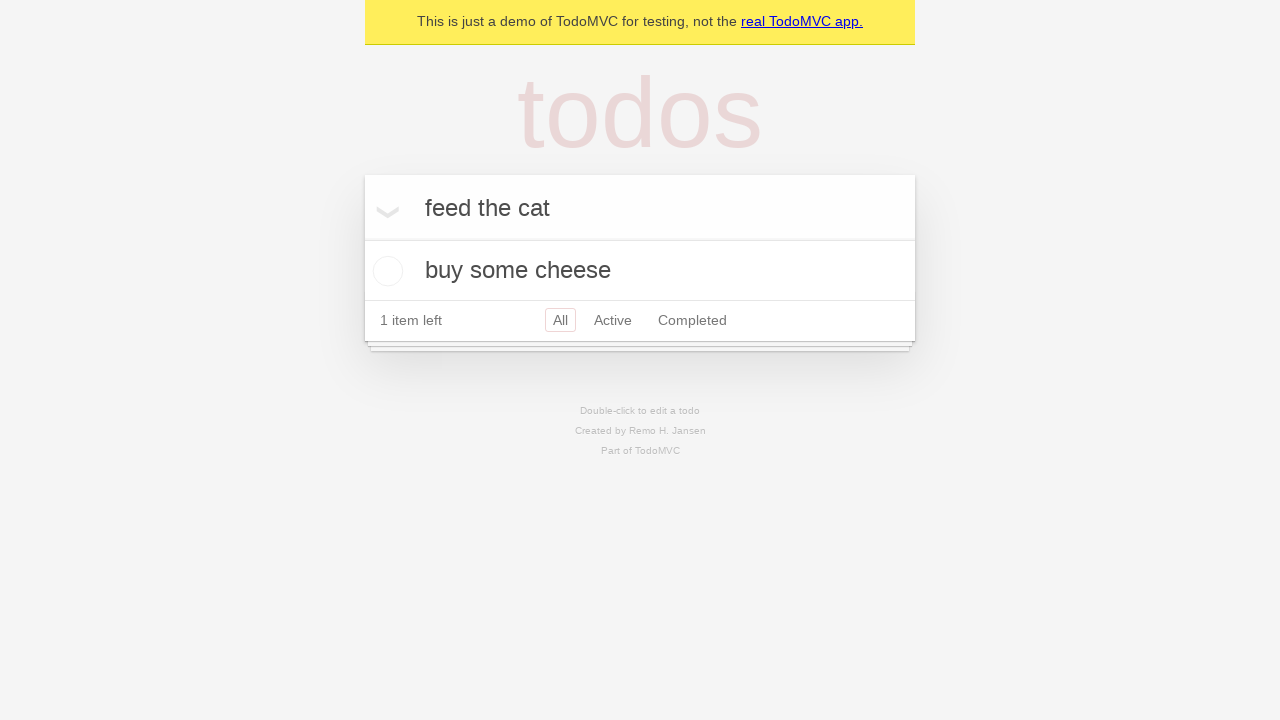

Pressed Enter to create second todo on internal:attr=[placeholder="What needs to be done?"i]
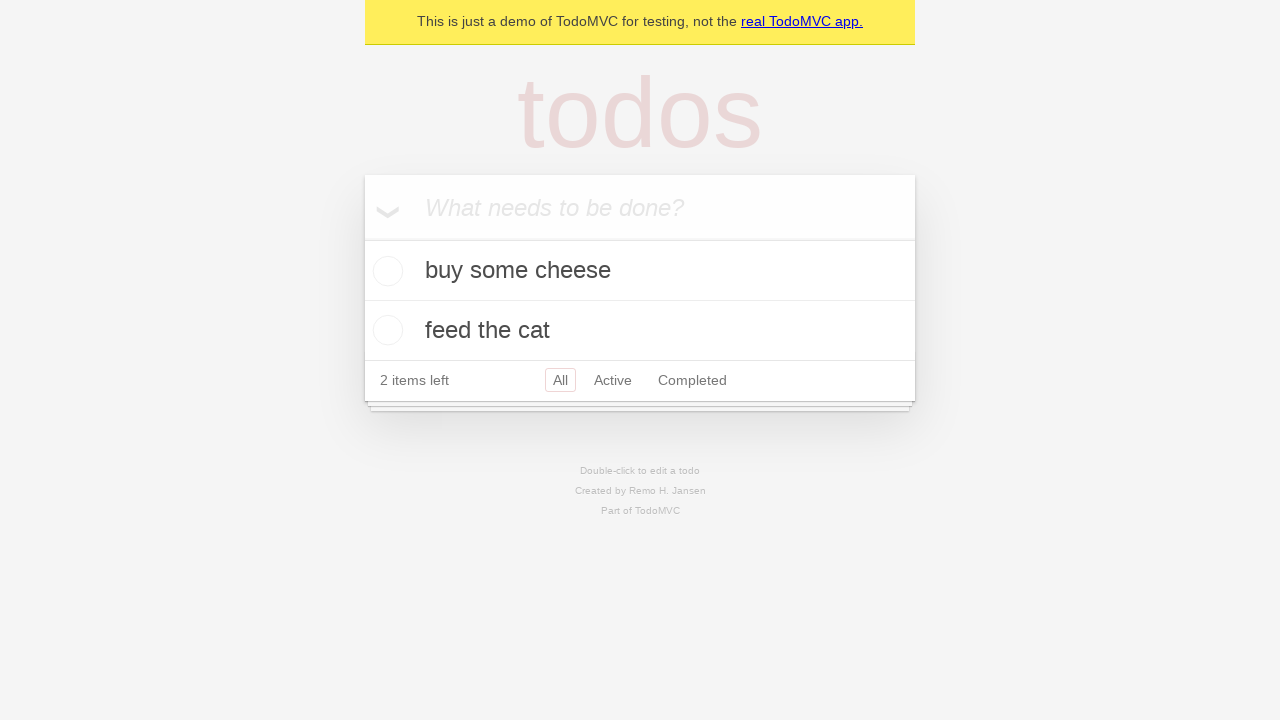

Filled todo input with 'book a doctors appointment' on internal:attr=[placeholder="What needs to be done?"i]
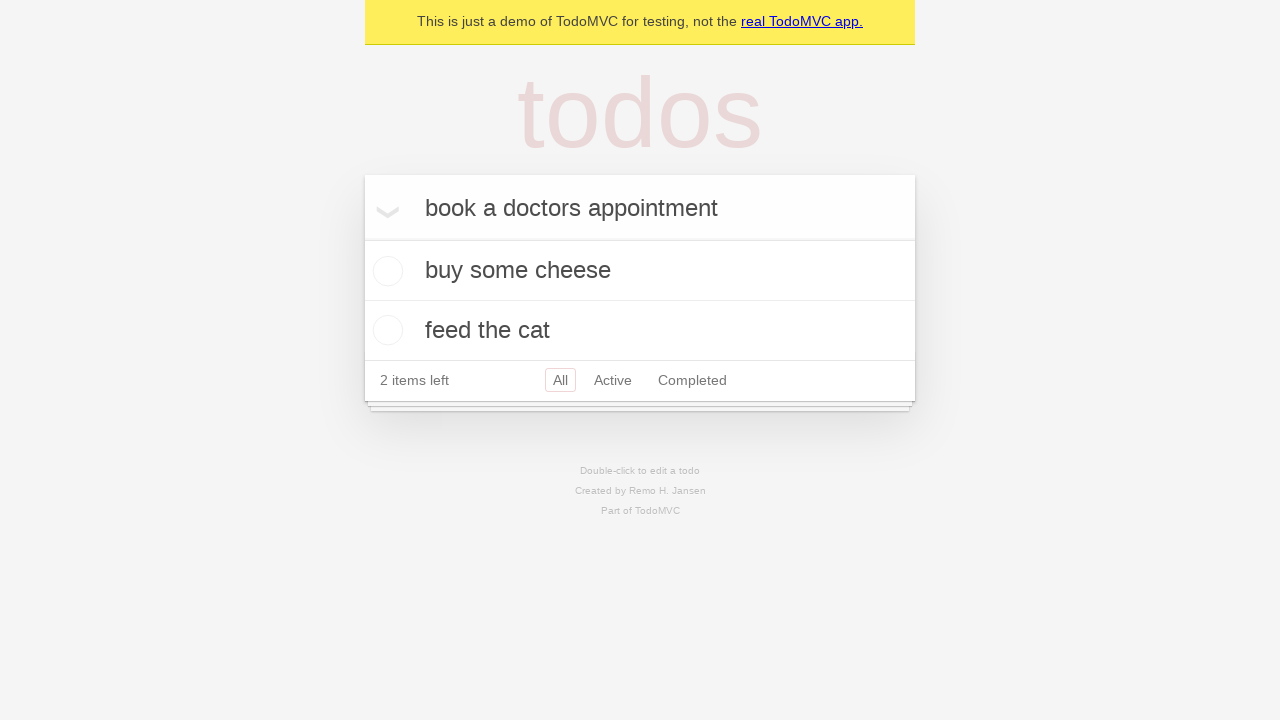

Pressed Enter to create third todo on internal:attr=[placeholder="What needs to be done?"i]
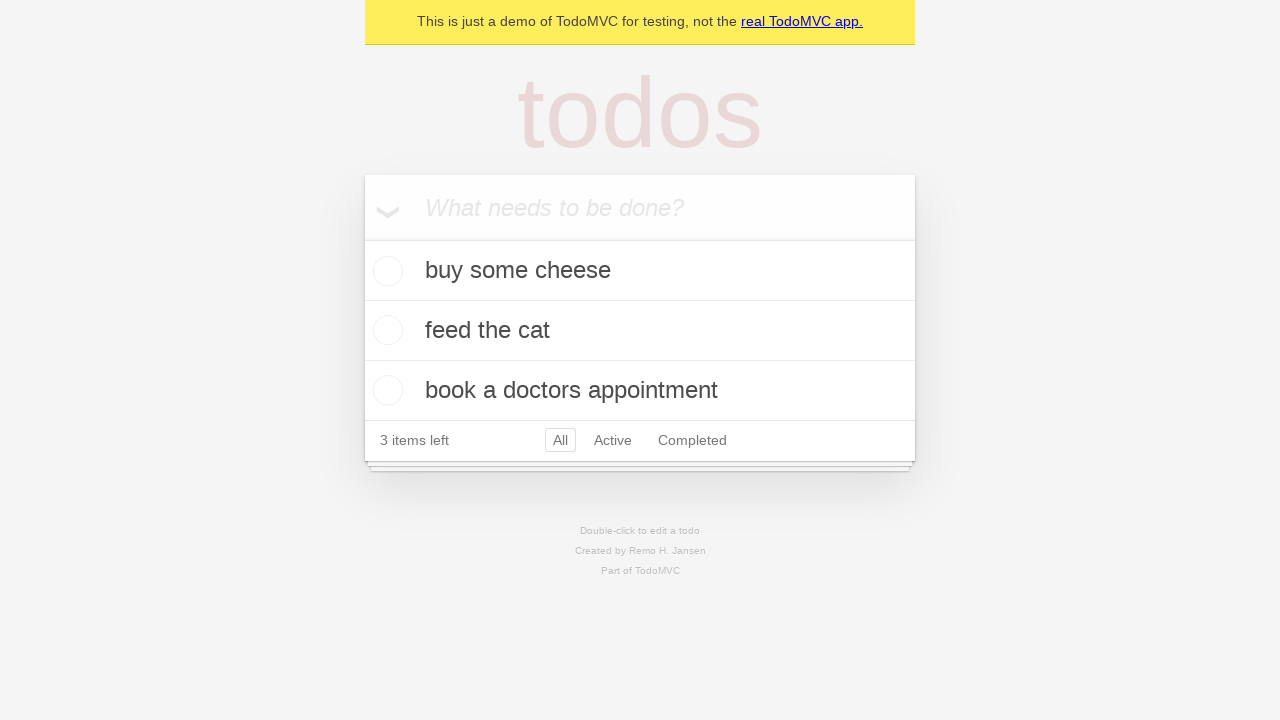

Checked 'Mark all as complete' checkbox at (362, 238) on internal:label="Mark all as complete"i
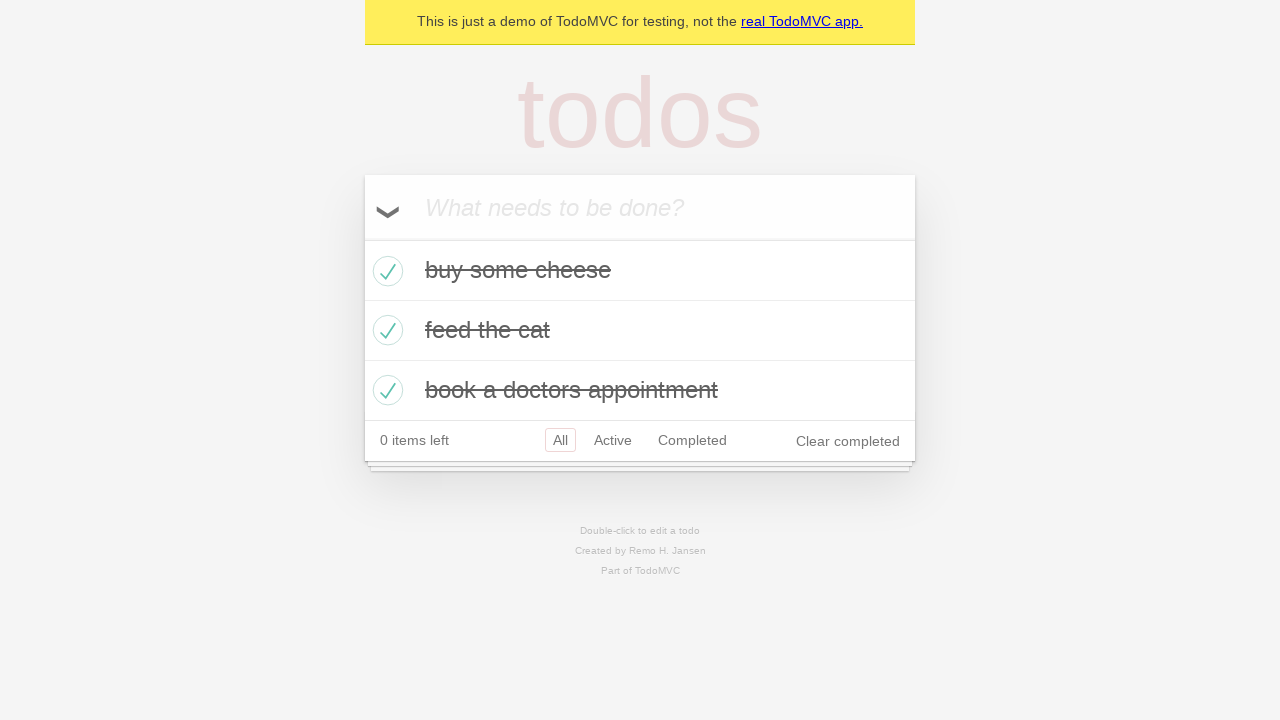

Unchecked the first todo item at (385, 271) on internal:testid=[data-testid="todo-item"s] >> nth=0 >> internal:role=checkbox
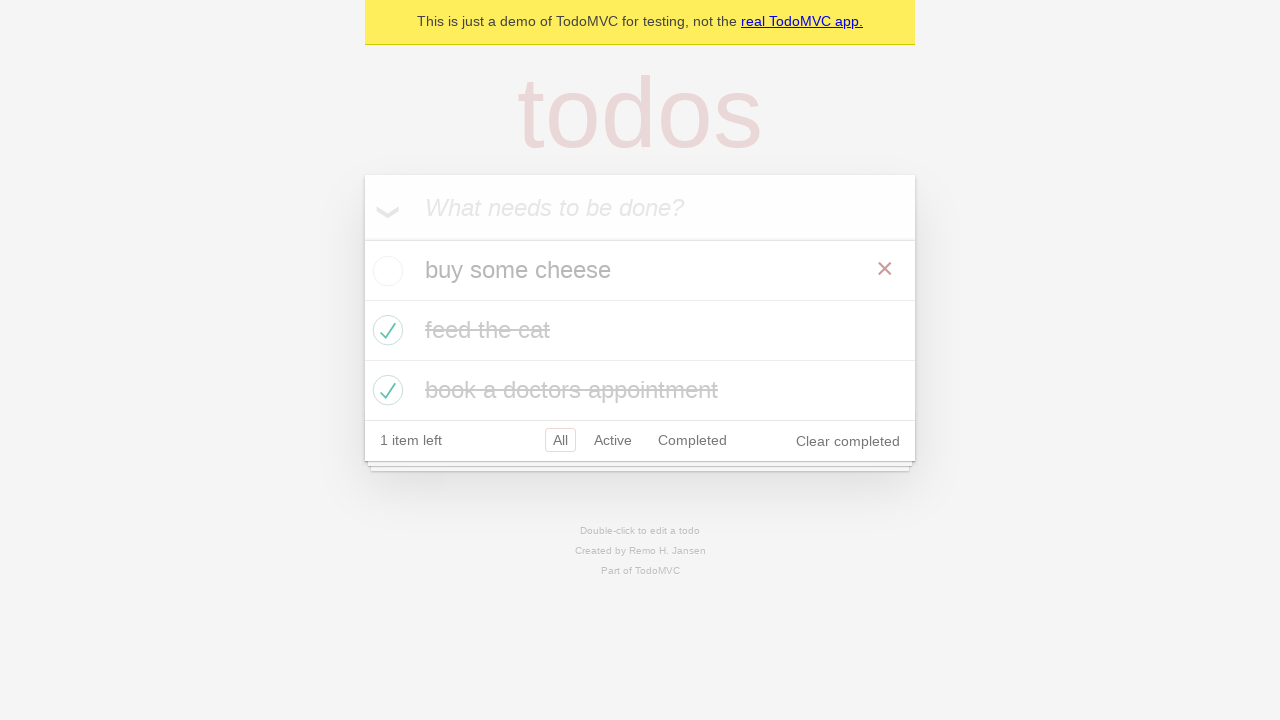

Checked the first todo item again at (385, 271) on internal:testid=[data-testid="todo-item"s] >> nth=0 >> internal:role=checkbox
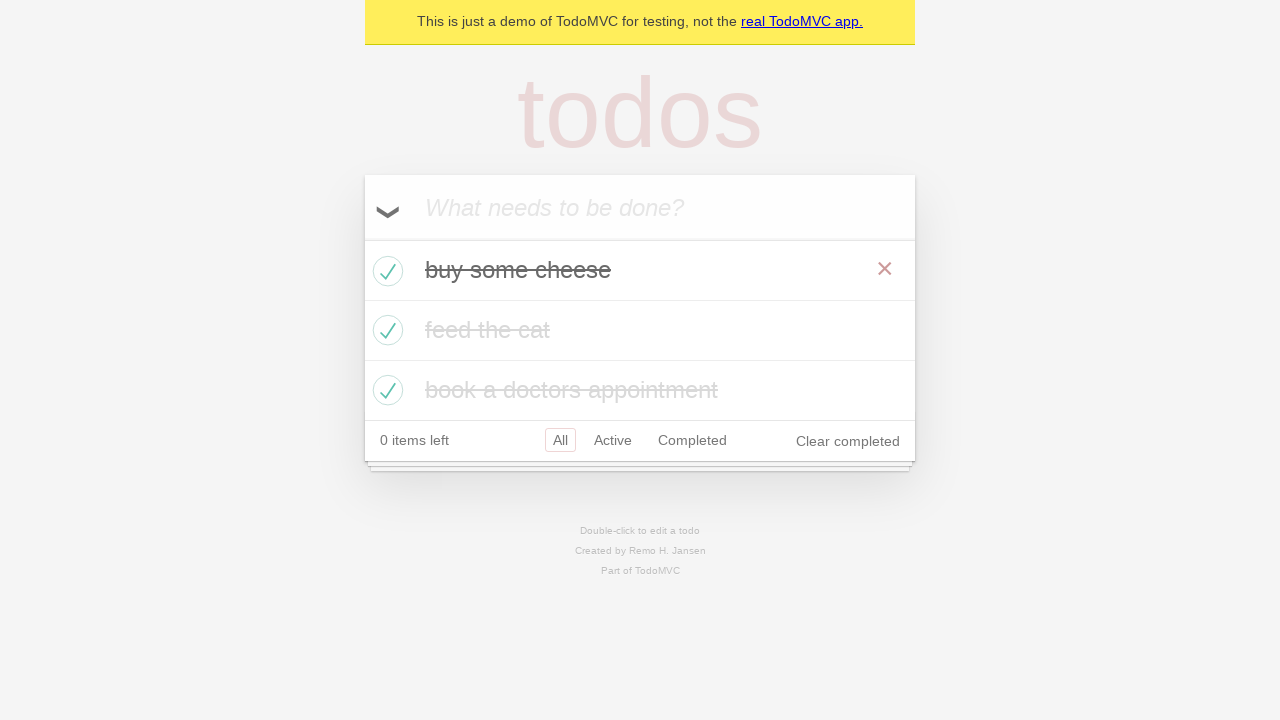

Waited for todo items to be present in DOM after state update
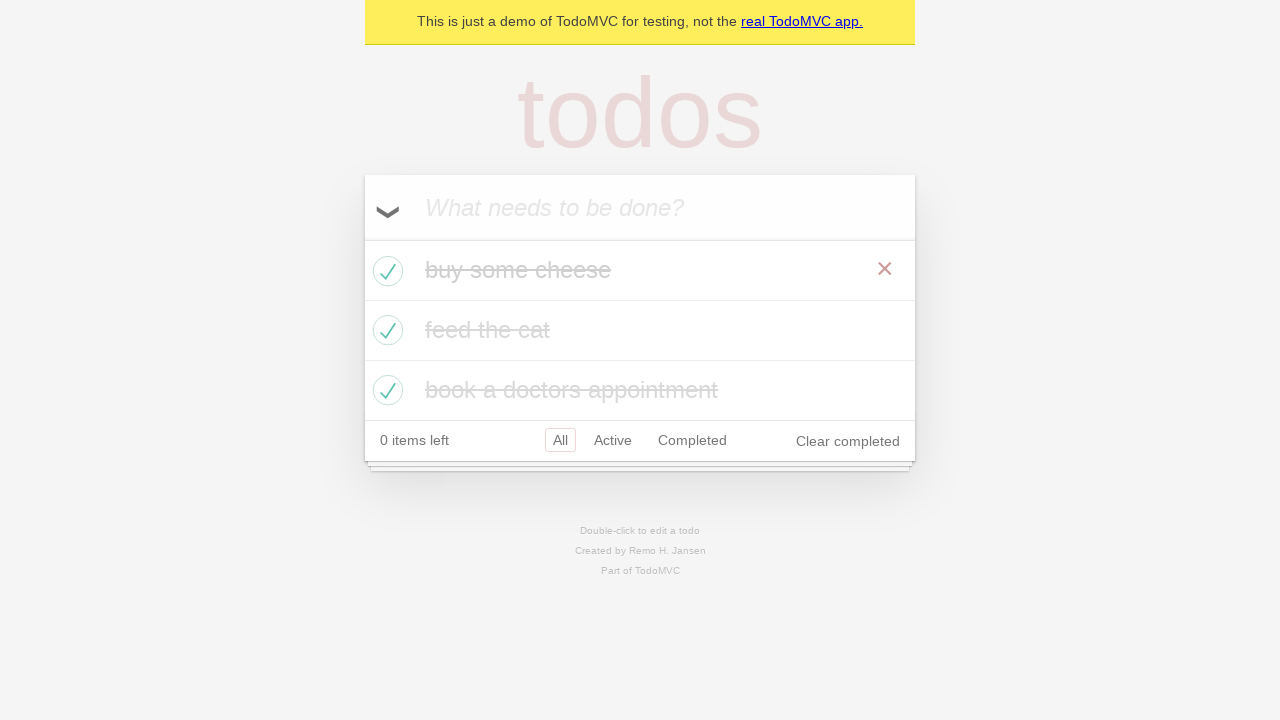

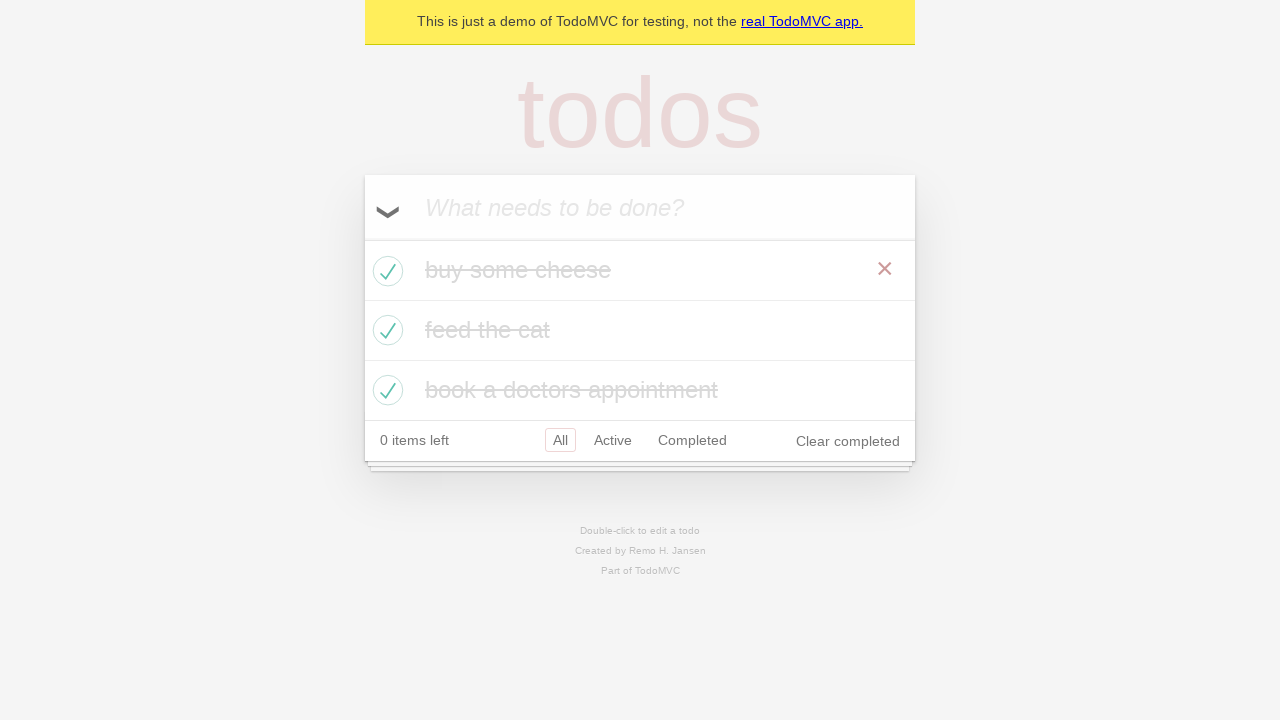